Tests keyboard and mouse input functionality by filling a text field and clicking a button on a form practice page

Starting URL: https://formy-project.herokuapp.com/keypress

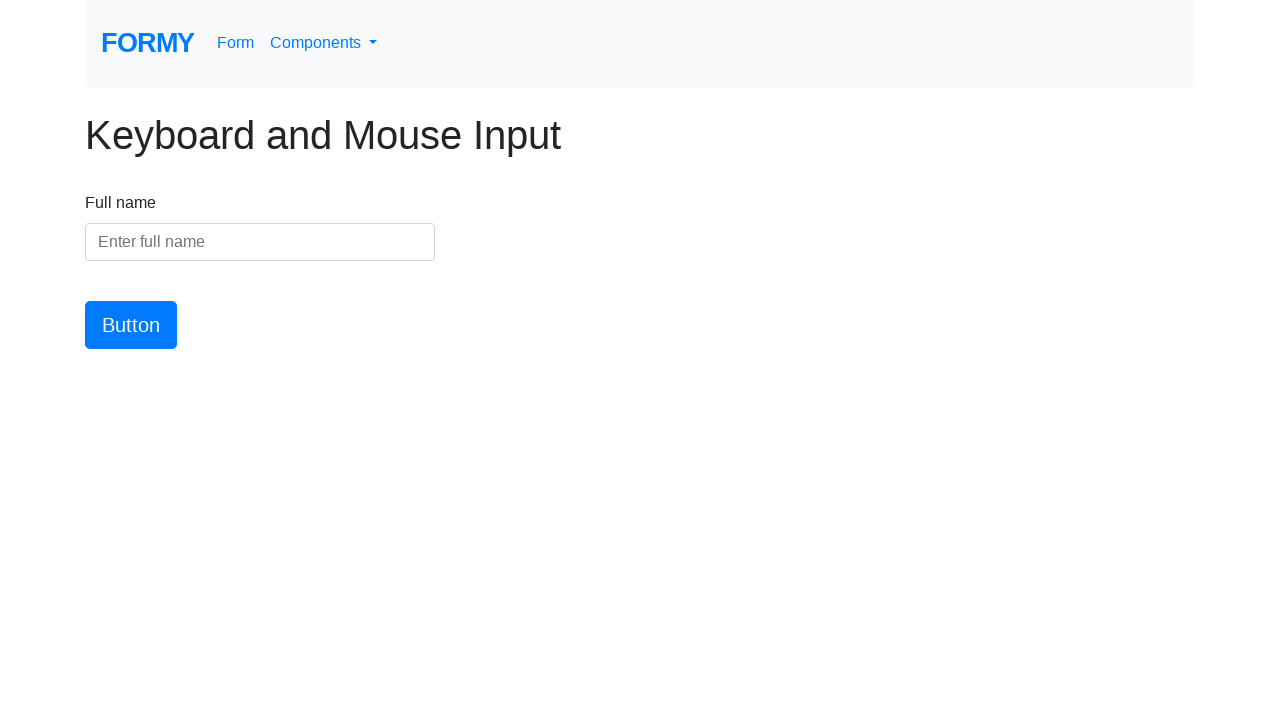

Filled name input field with 'Testing input field' on #name
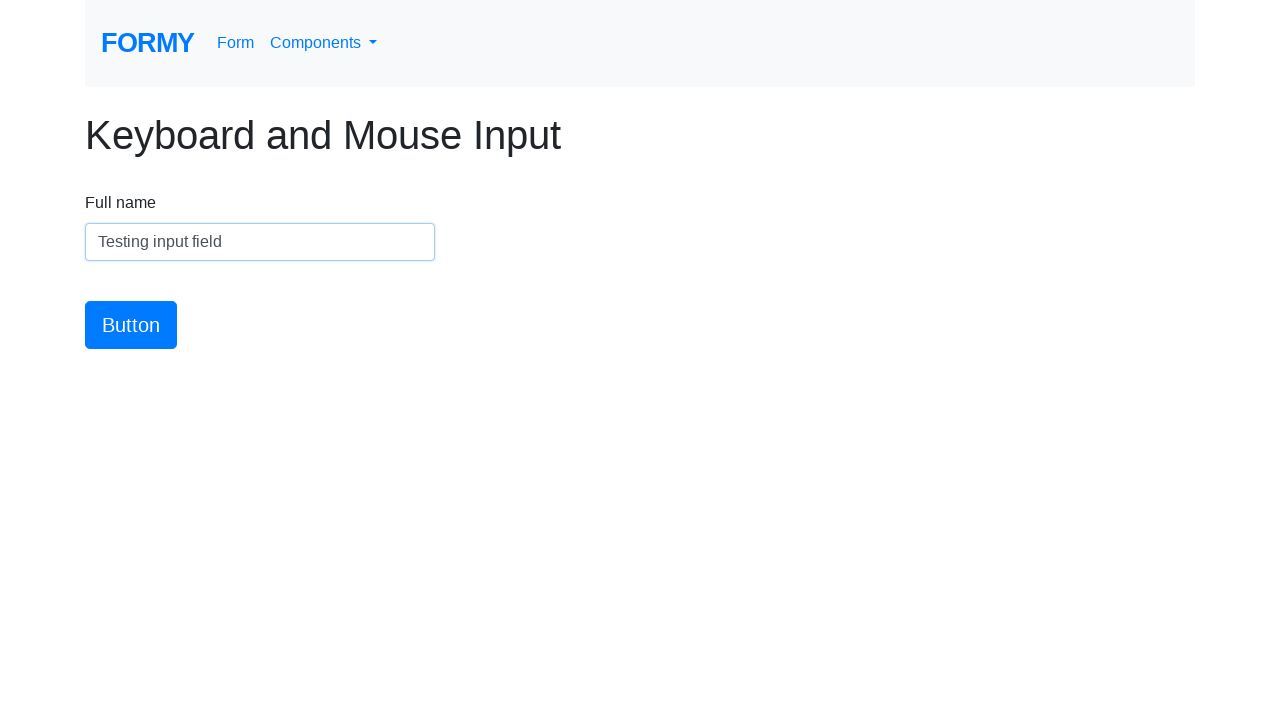

Clicked submit button at (131, 325) on #button
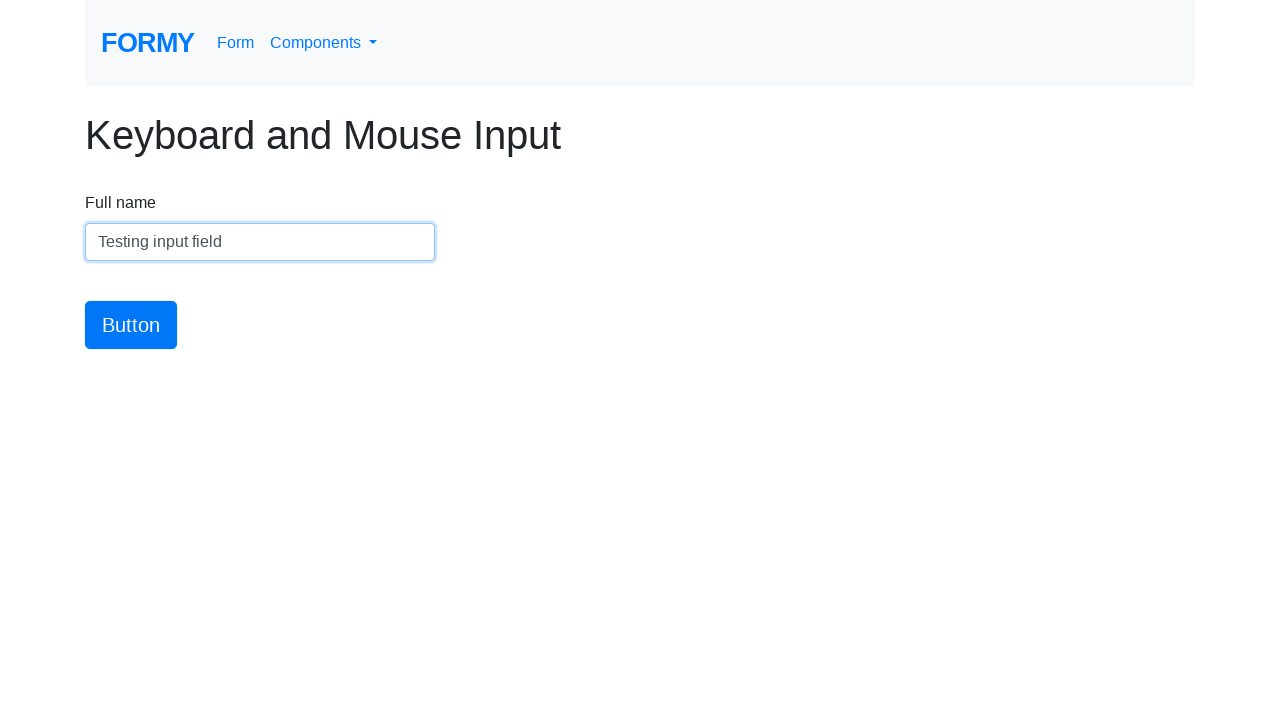

Waited 500ms for response
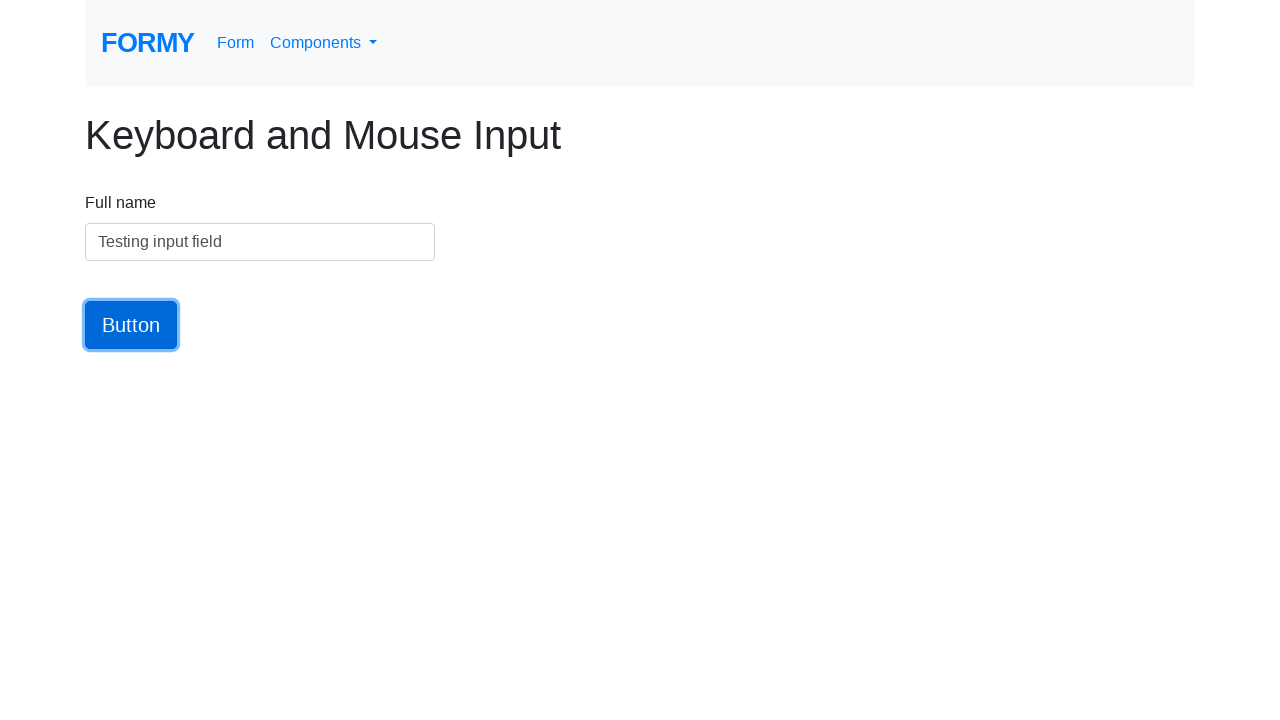

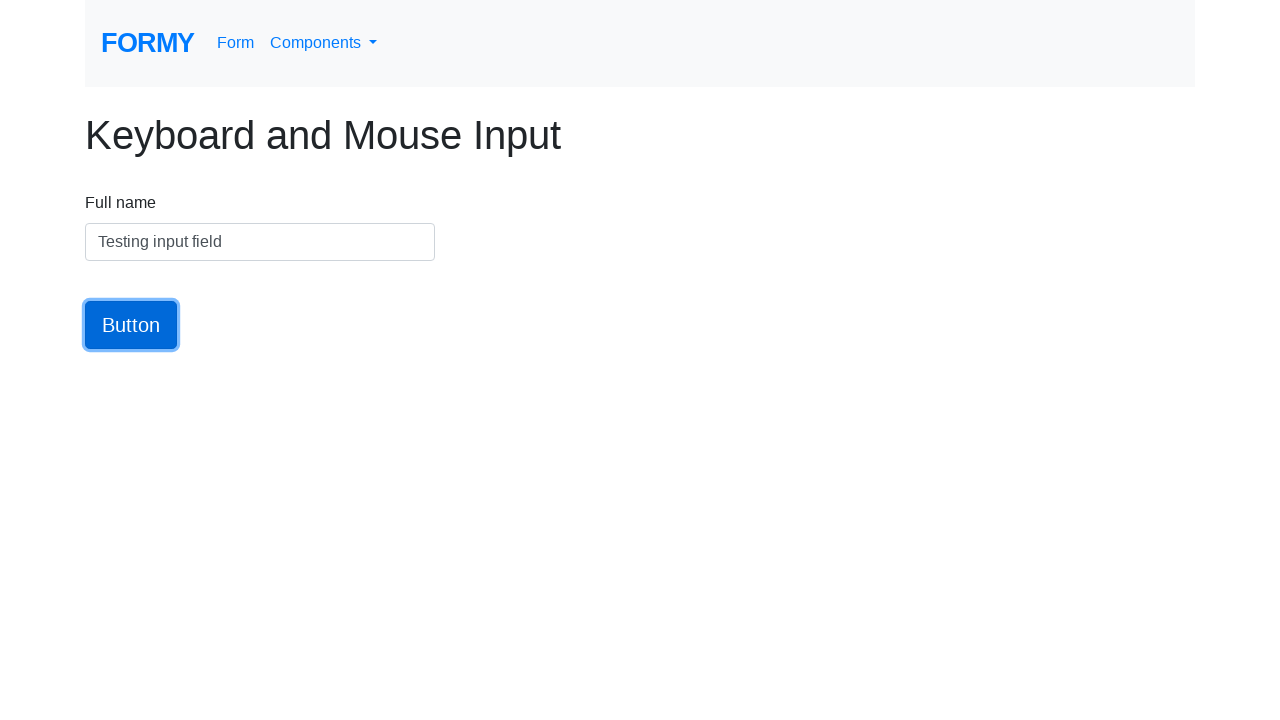